Tests drag and drop functionality by dragging an element from column A to column B and then reversing the action

Starting URL: https://practice.expandtesting.com/drag-and-drop

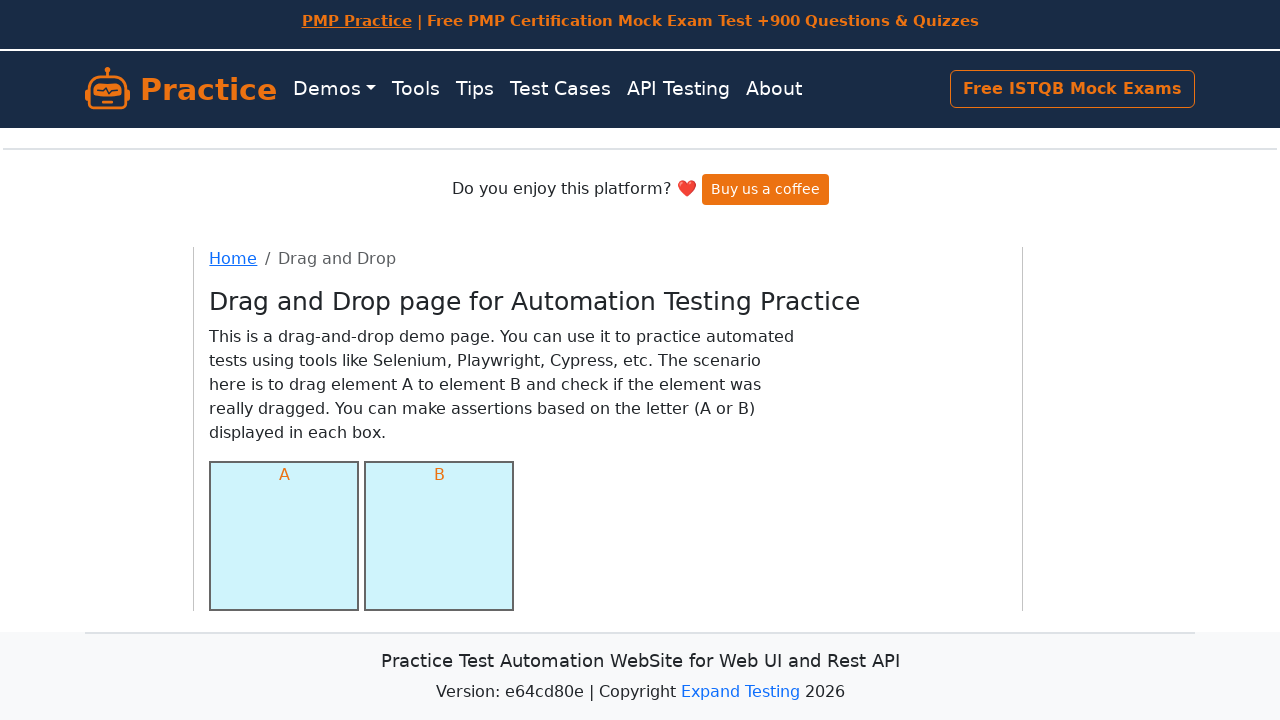

Waited for column A element to be visible
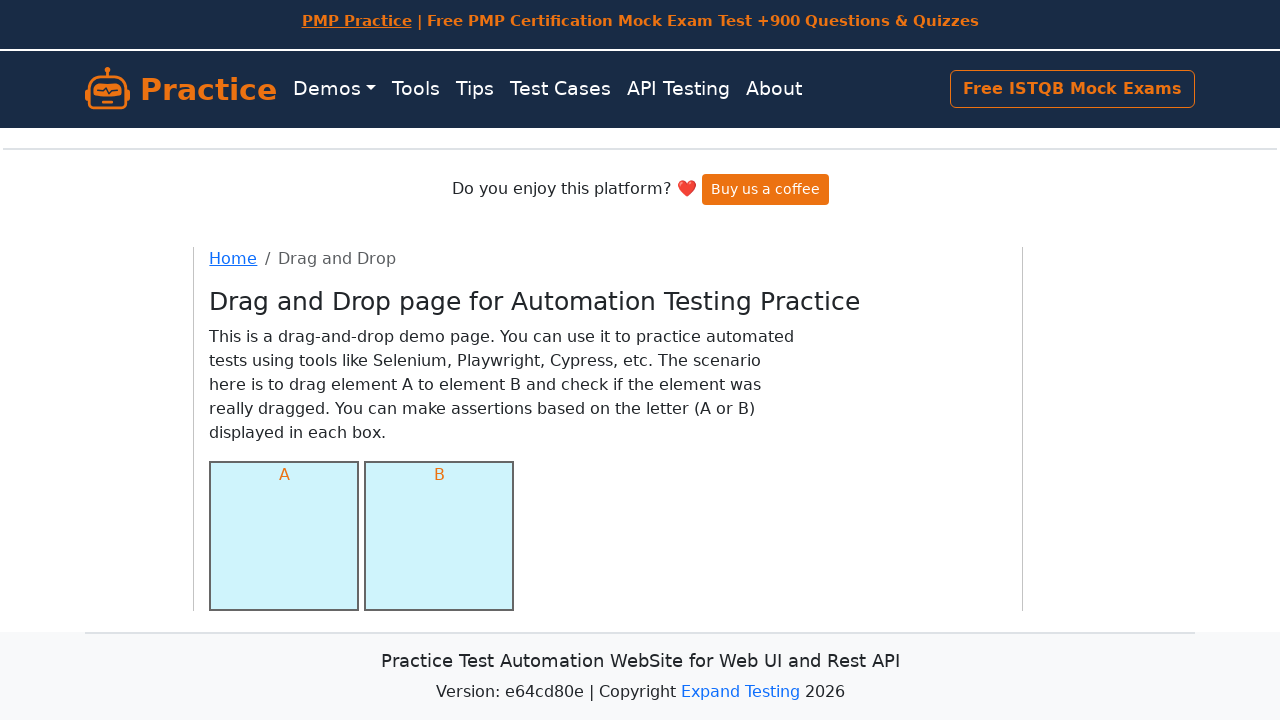

Waited for column B element to be visible
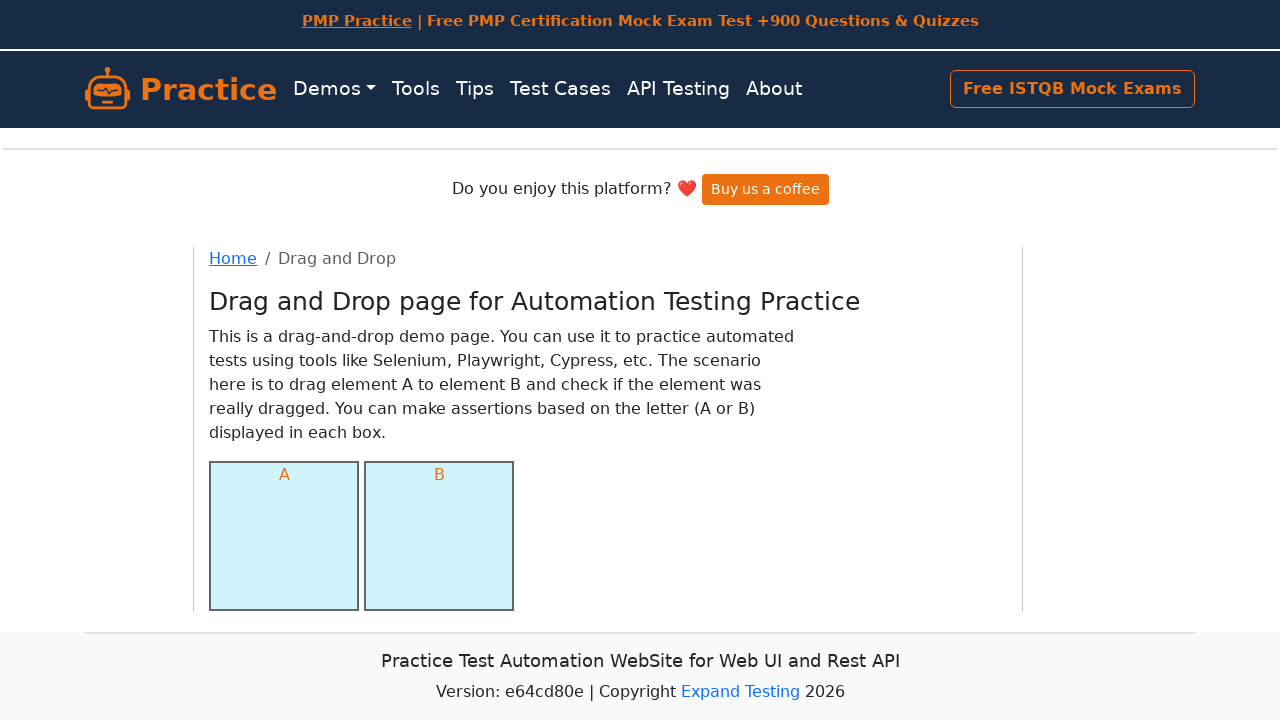

Dragged element from column A to column B at (439, 536)
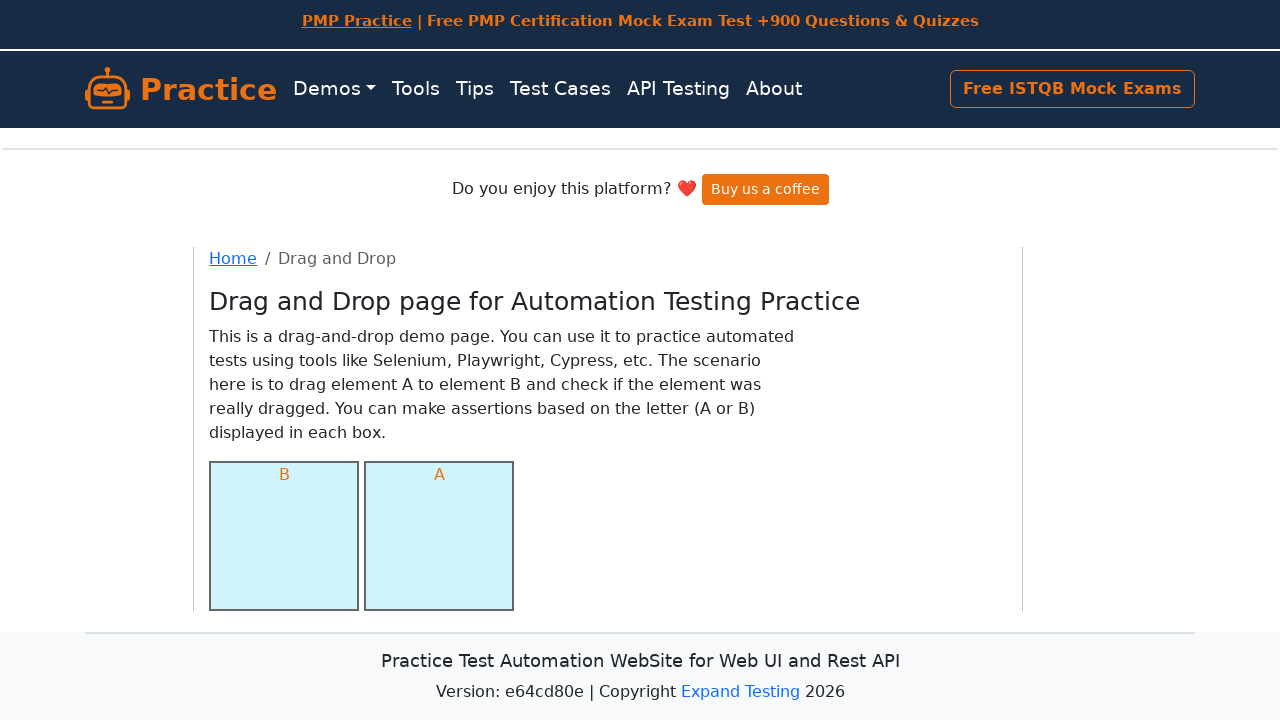

Dragged element back from column B to column A (reversed action) at (439, 536)
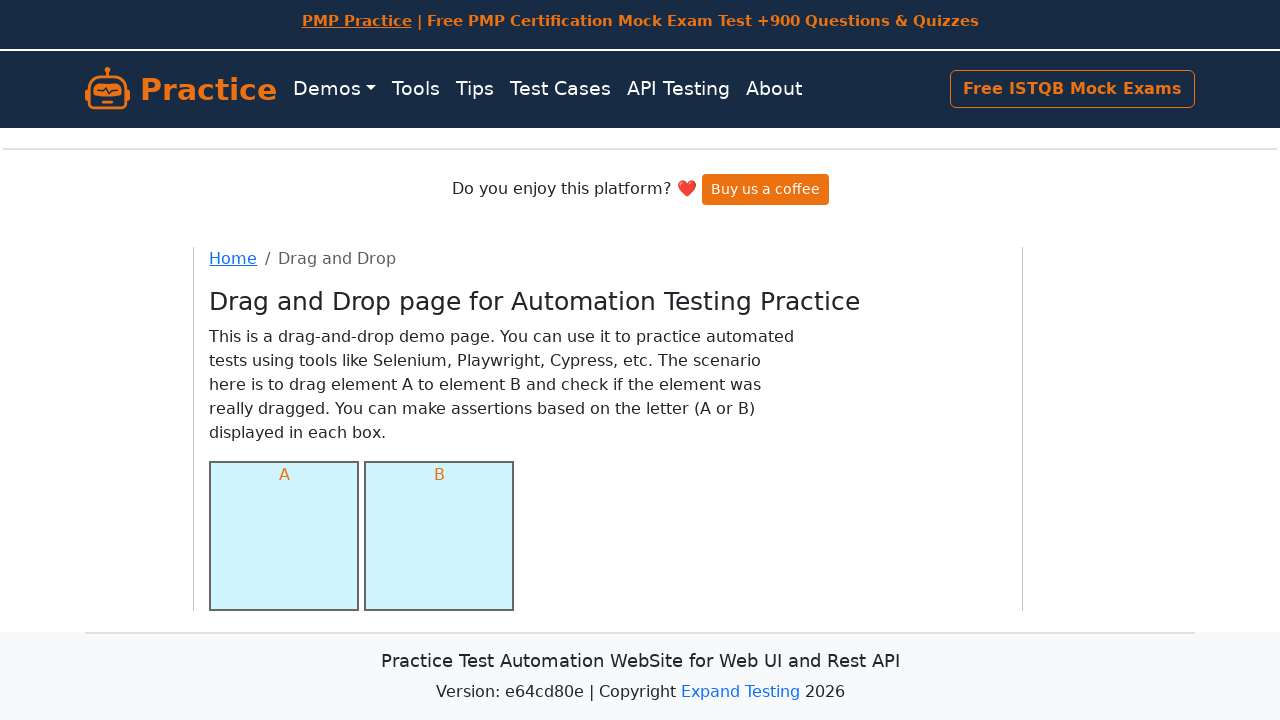

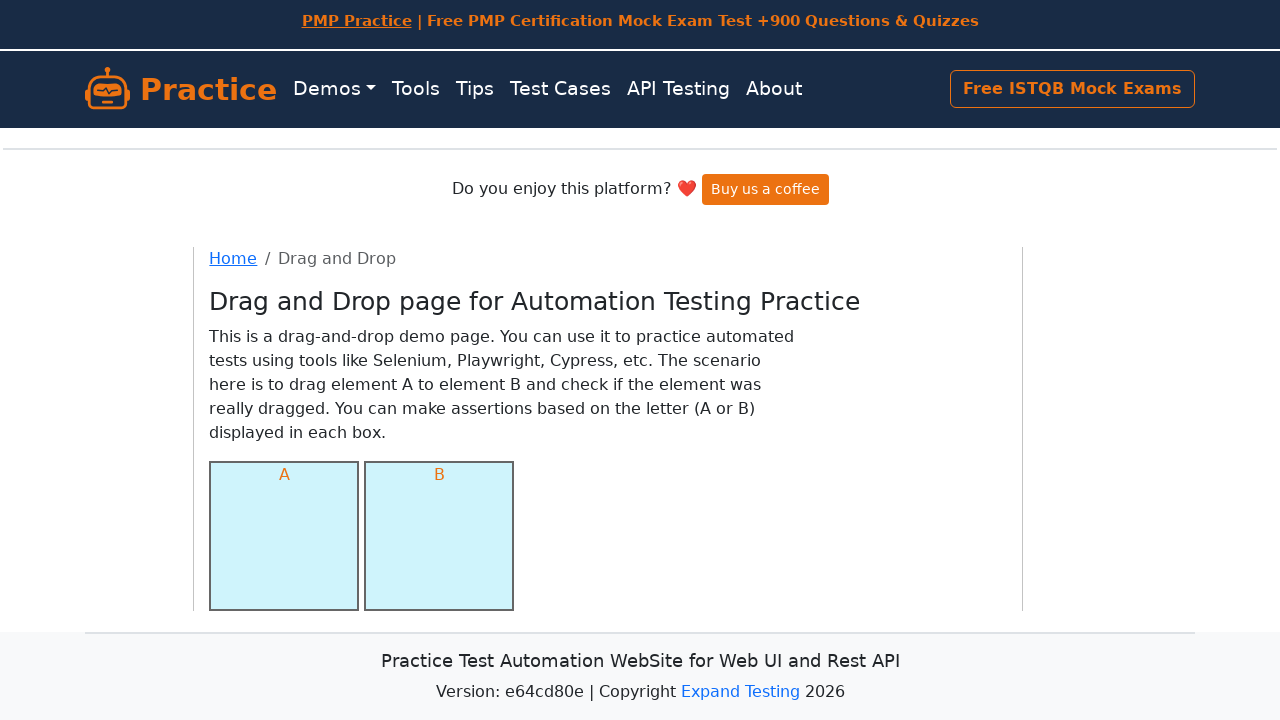